Tests the search bar functionality on an automation bookstore website by entering text and then clicking the clear icon if it's displayed

Starting URL: https://automationbookstore.dev/

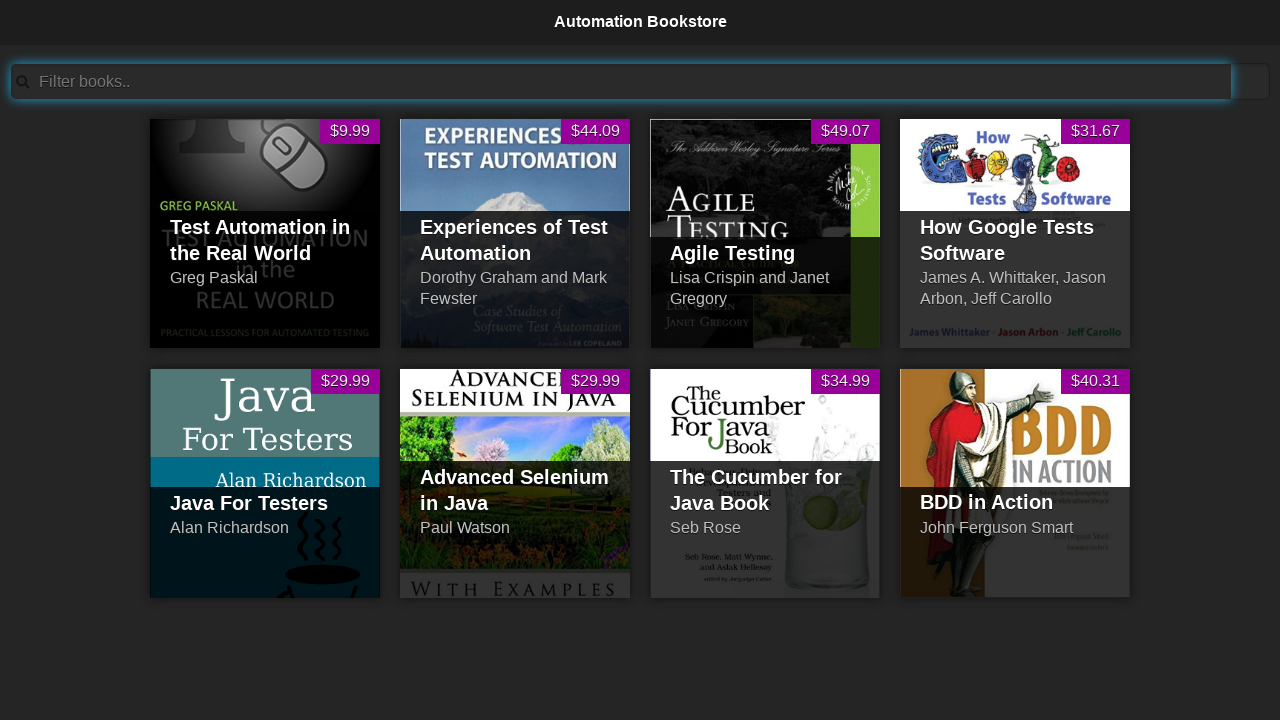

Filled search bar with 'Test' on #searchBar
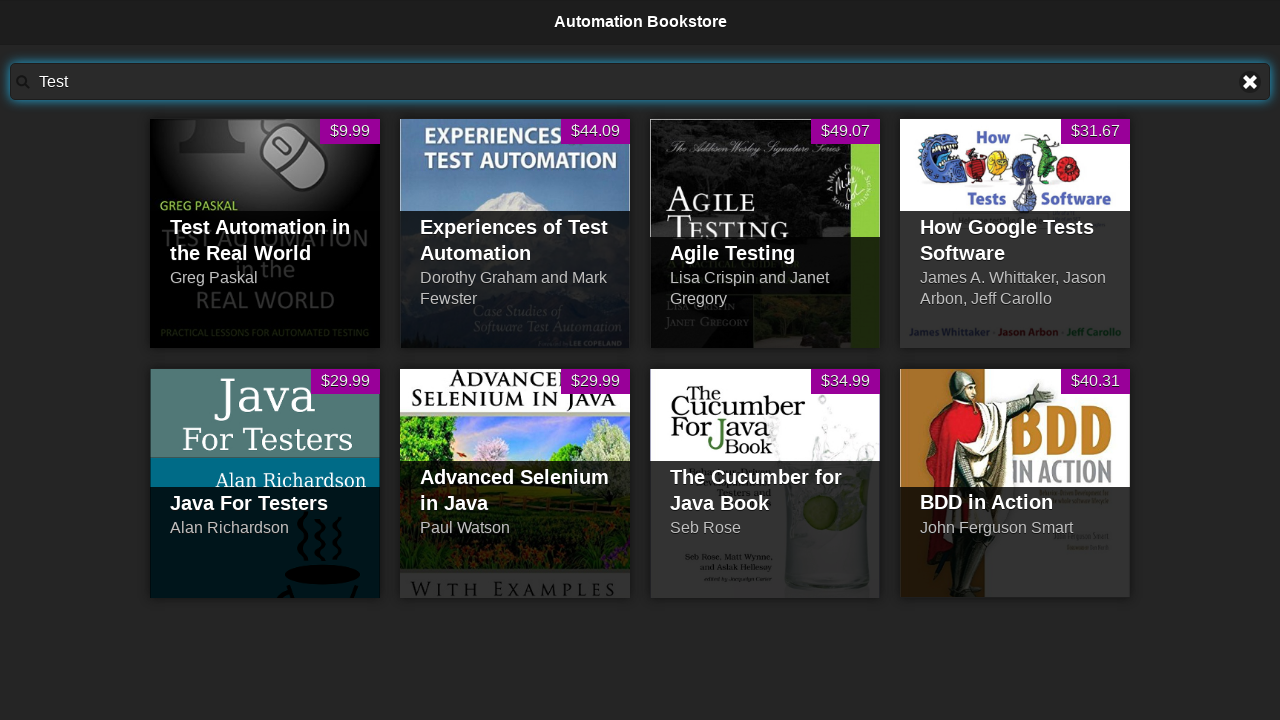

Located clear text icon element
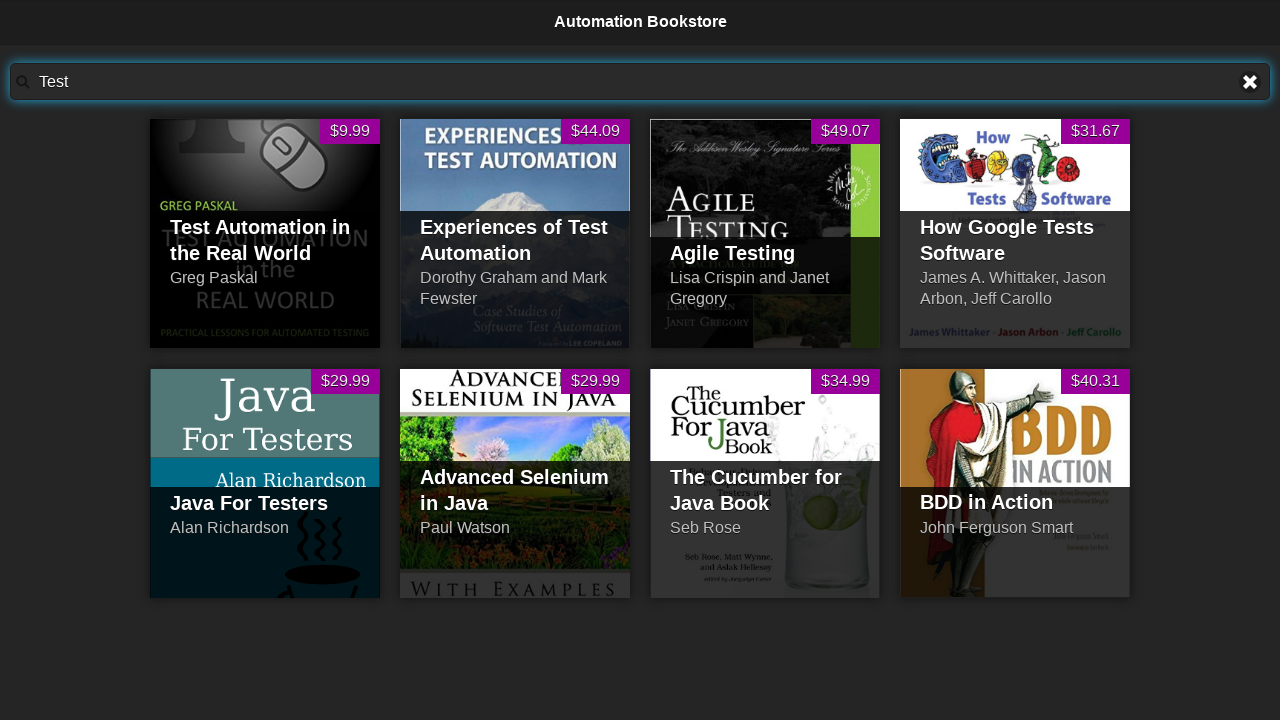

Clear text icon is visible
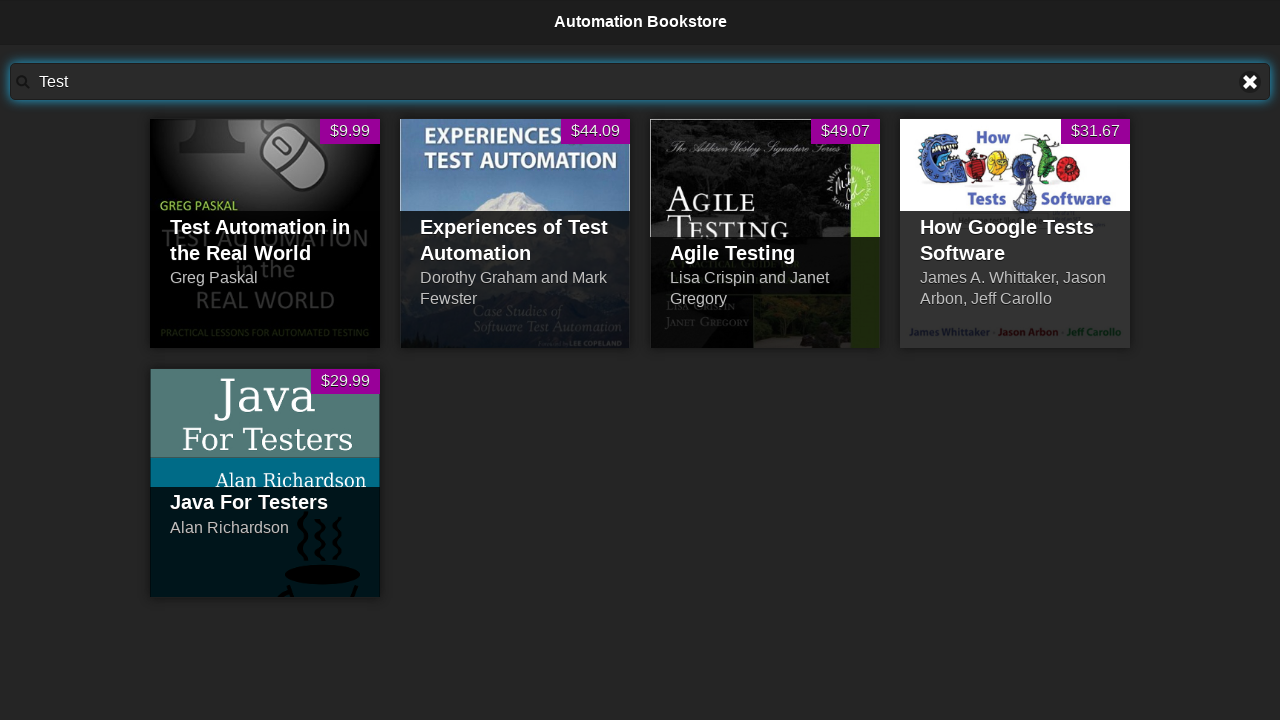

Clicked clear text icon to clear search bar at (1250, 82) on a[title='Clear text']
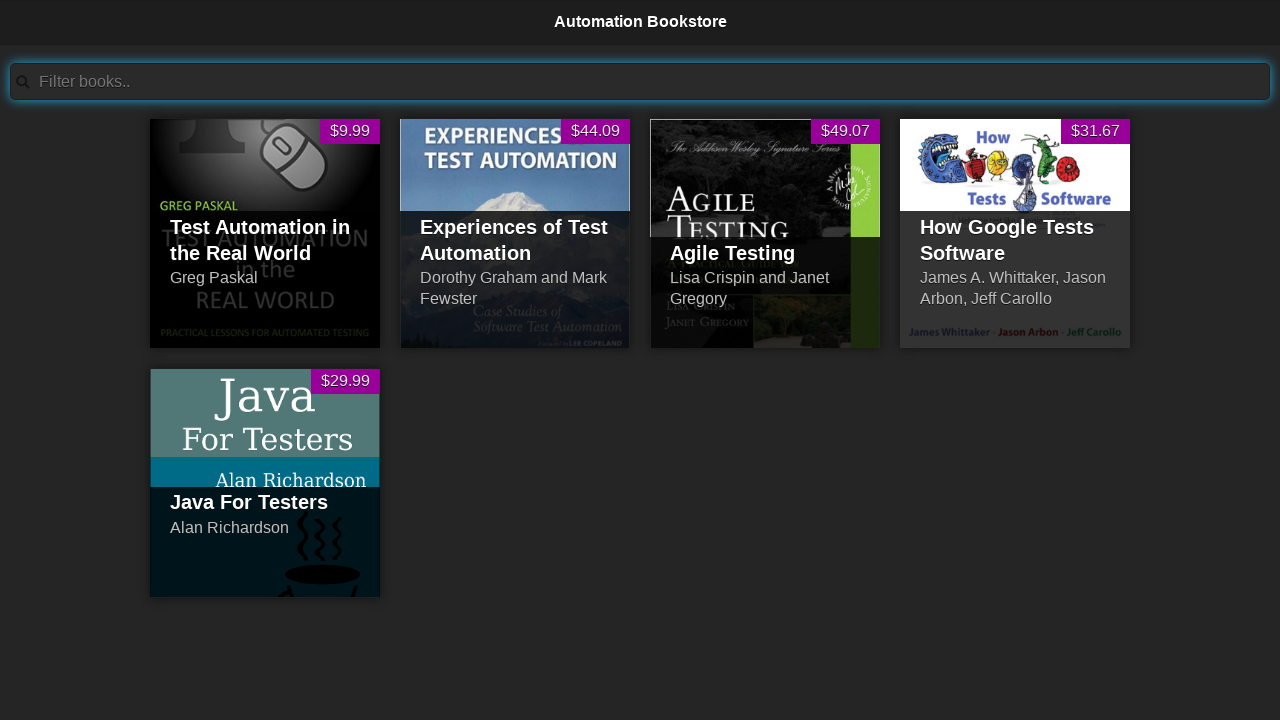

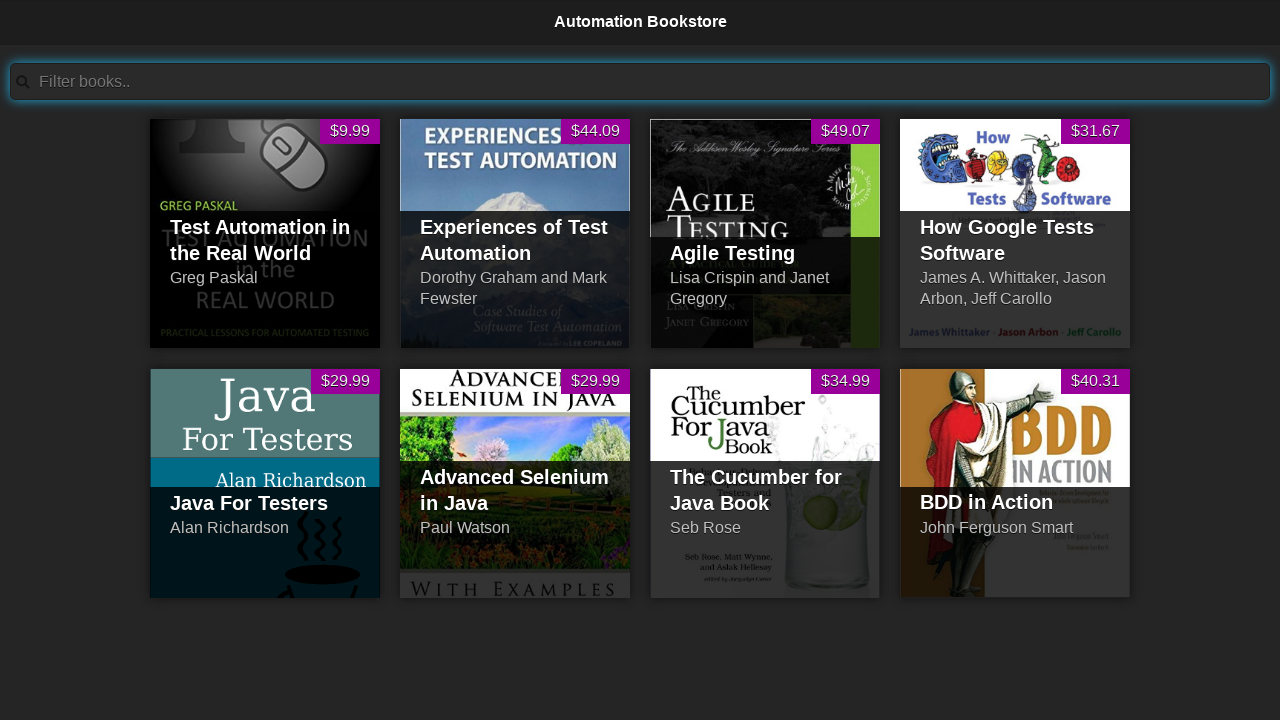